Navigates to the Bajaj Auto website homepage and verifies the page loads successfully

Starting URL: https://www.bajajauto.com/

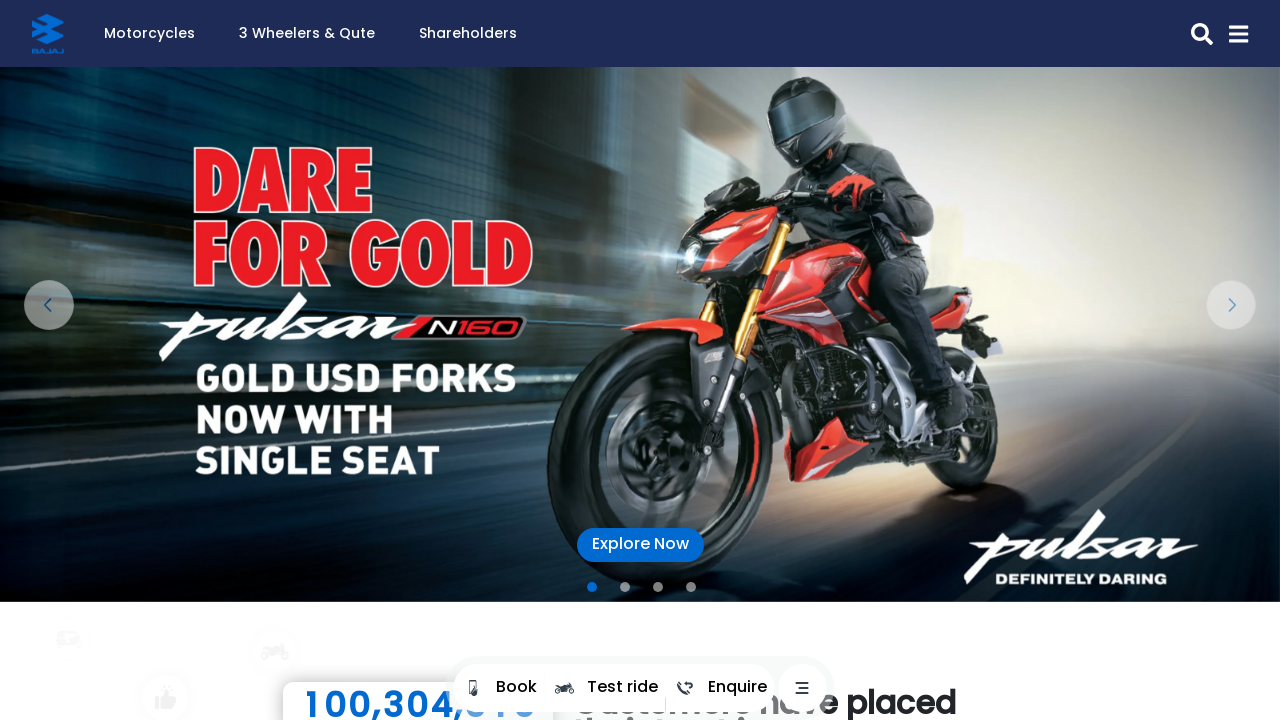

Waited for page to reach domcontentloaded state
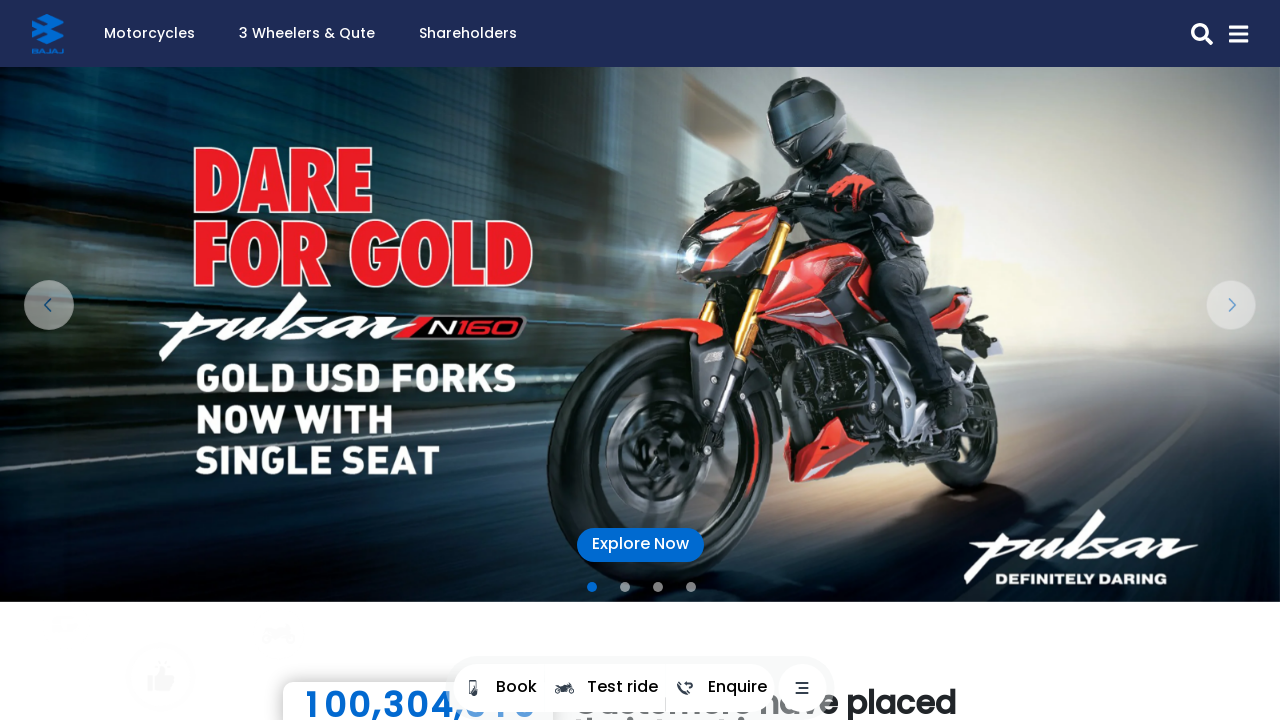

Verified body element is visible on Bajaj Auto homepage
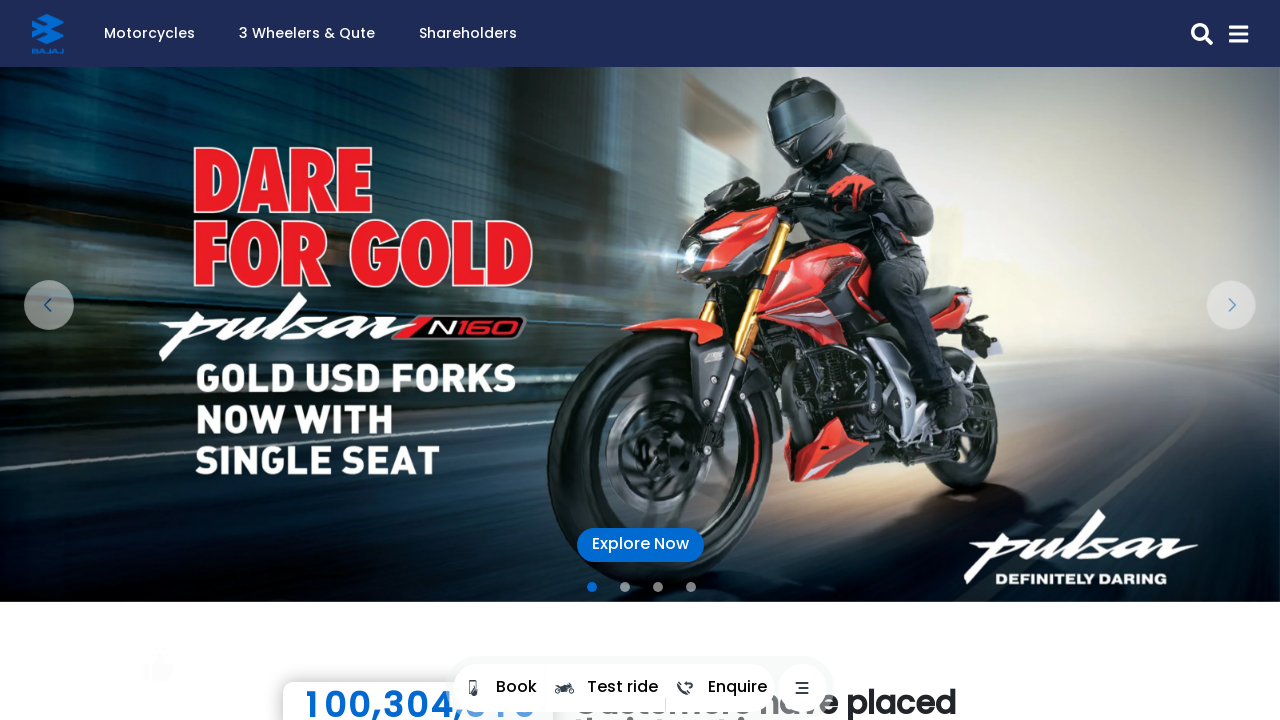

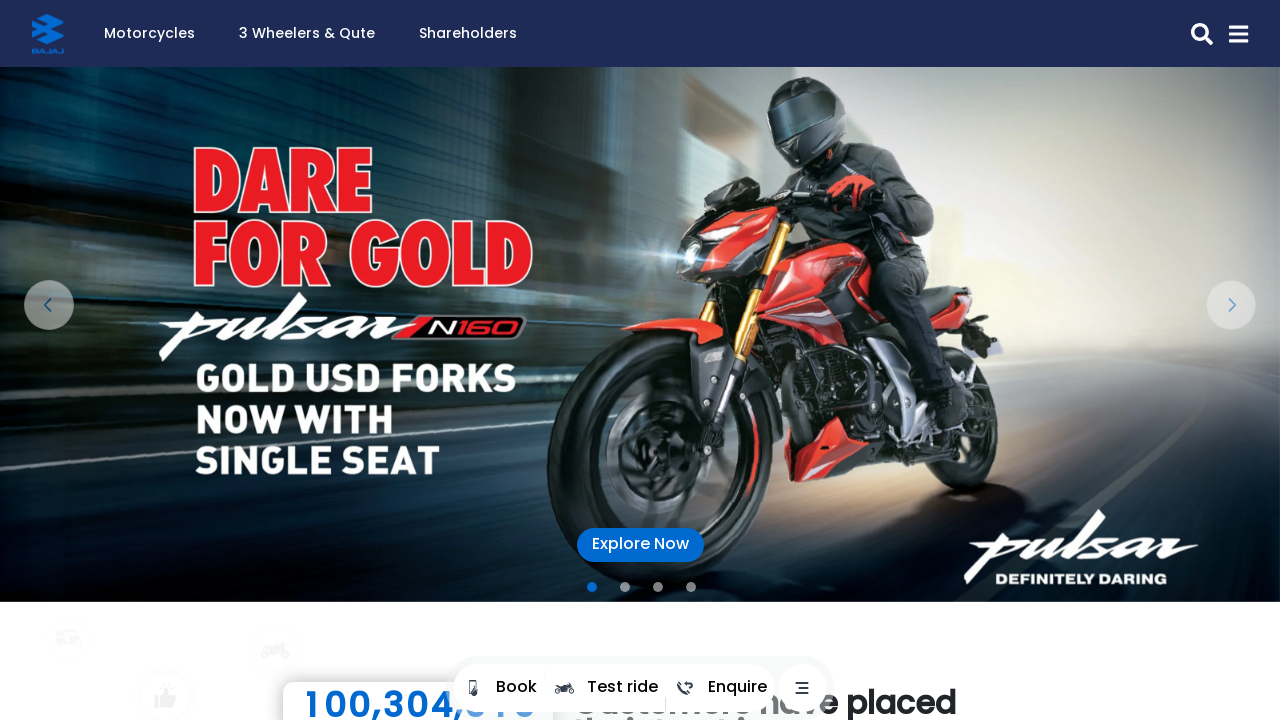